Tests keyboard key press functionality by sending SPACE and TAB keys to a page element and verifying the result text displays the correct key pressed

Starting URL: http://the-internet.herokuapp.com/key_presses

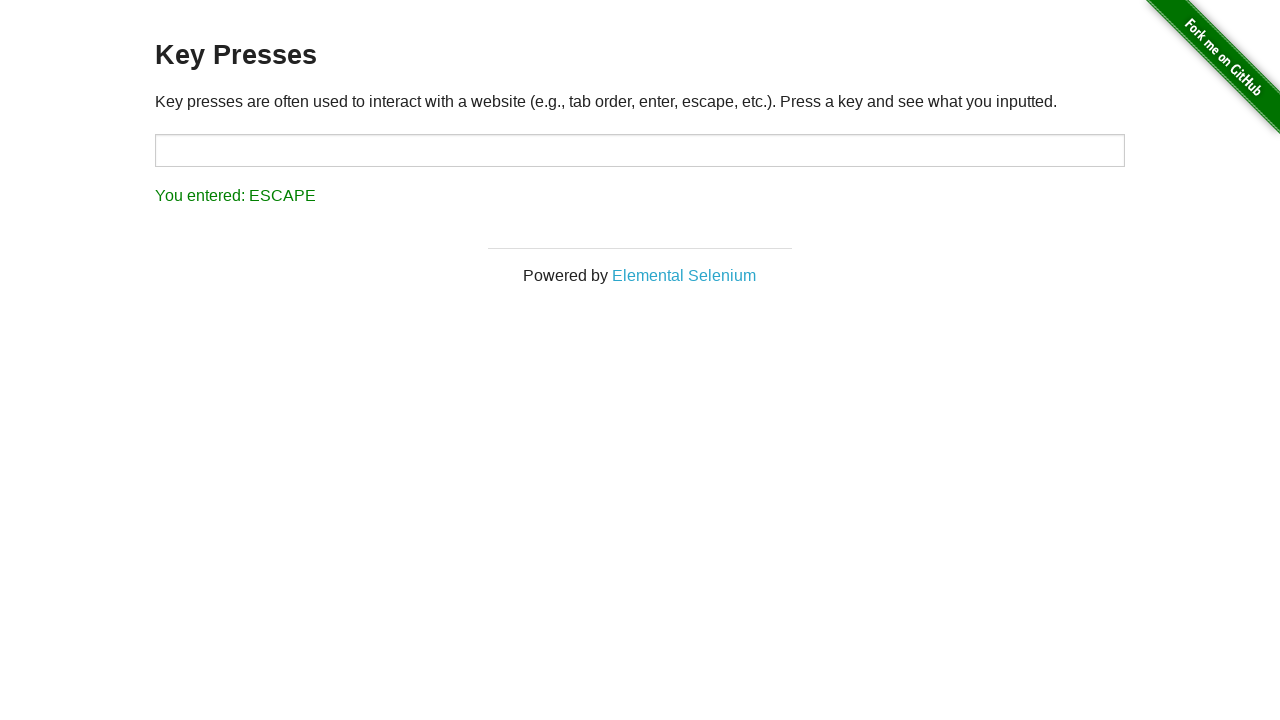

Pressed SPACE key on .example element on .example
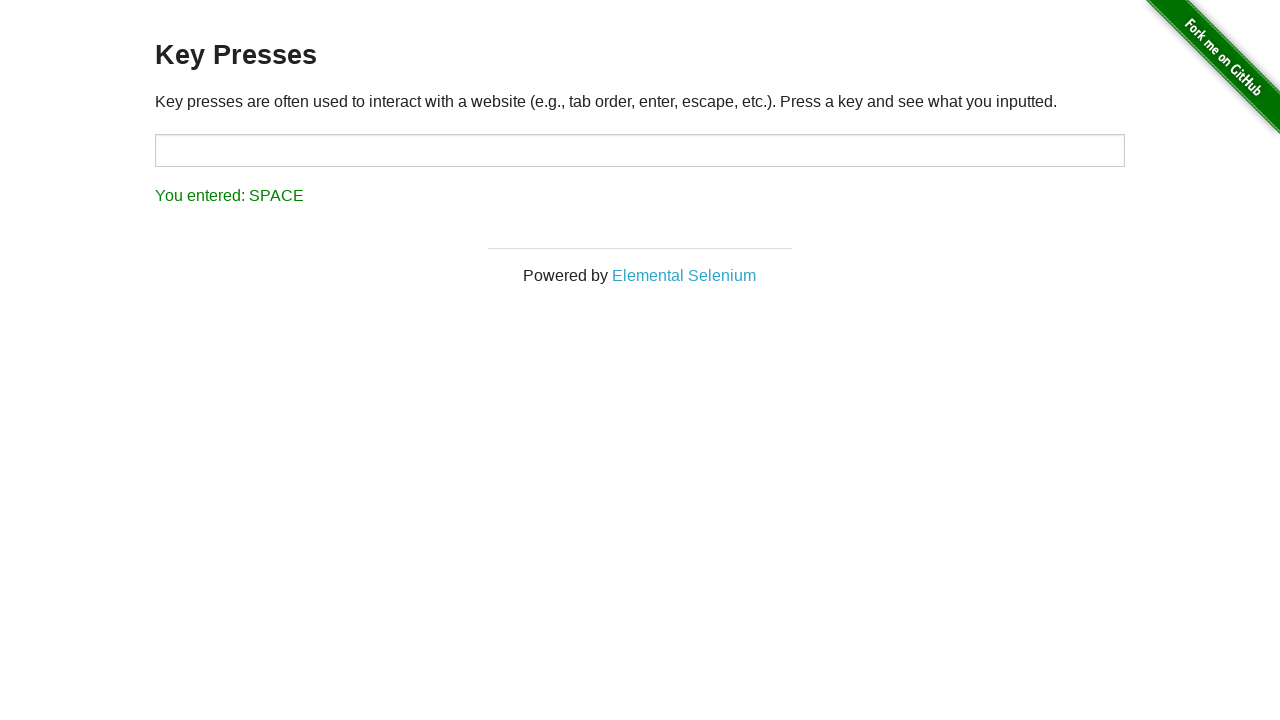

Waited for #result element to appear
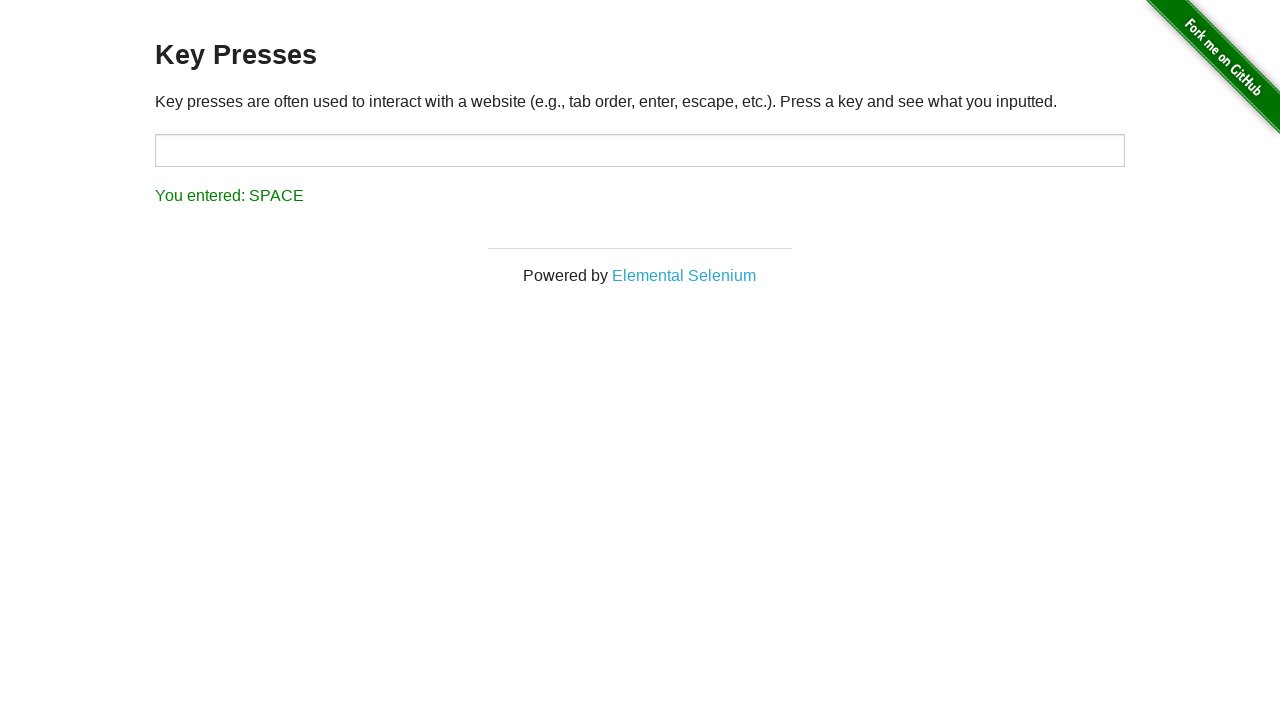

Retrieved text content from #result element
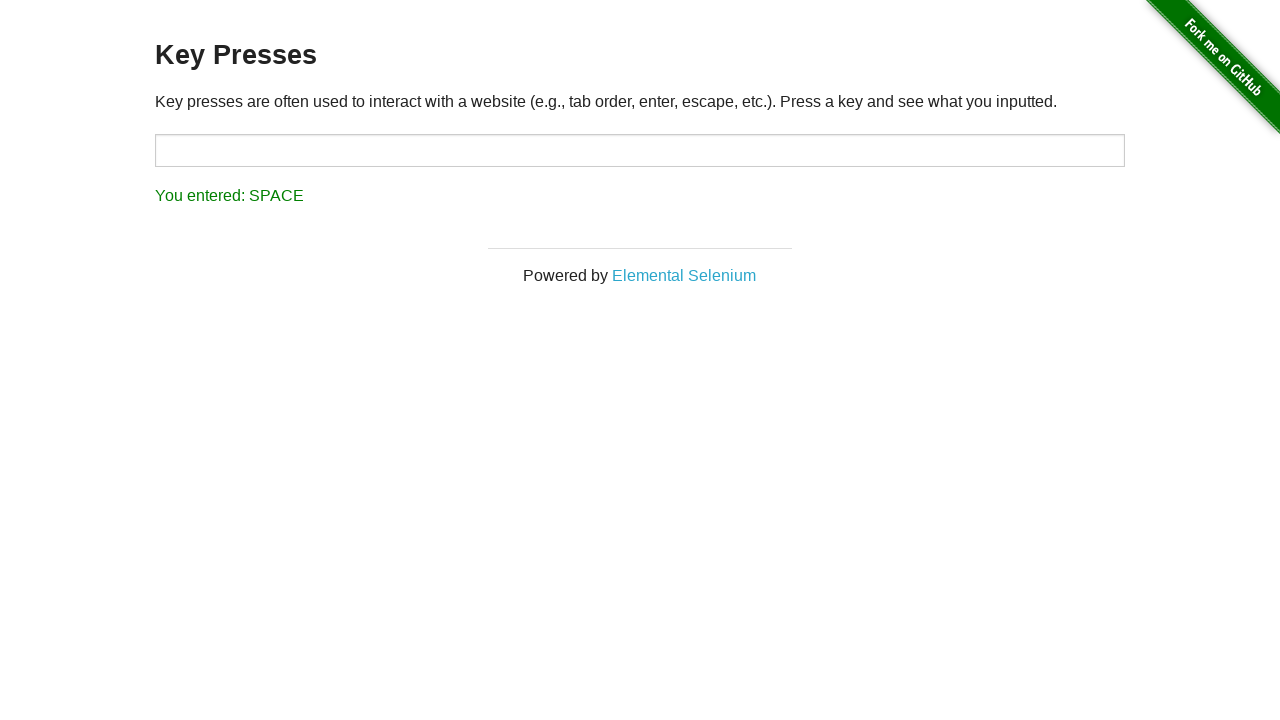

Asserted that result text shows 'You entered: SPACE'
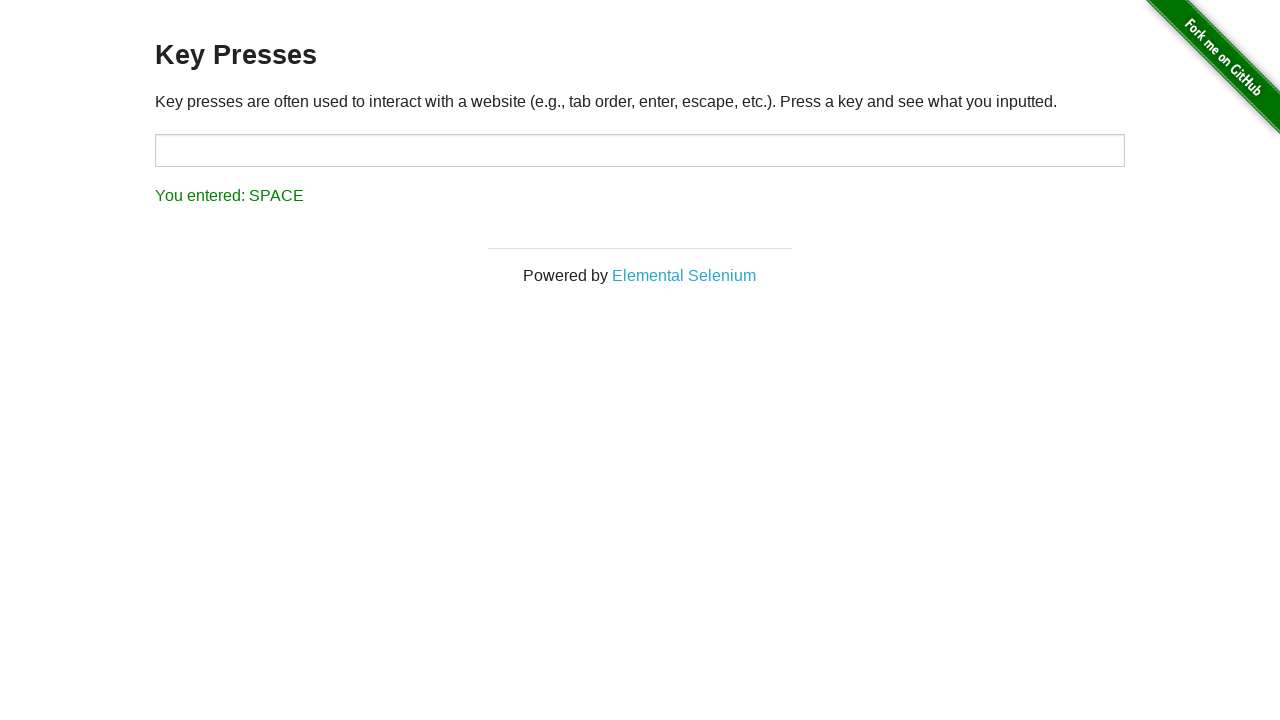

Pressed TAB key on currently focused element
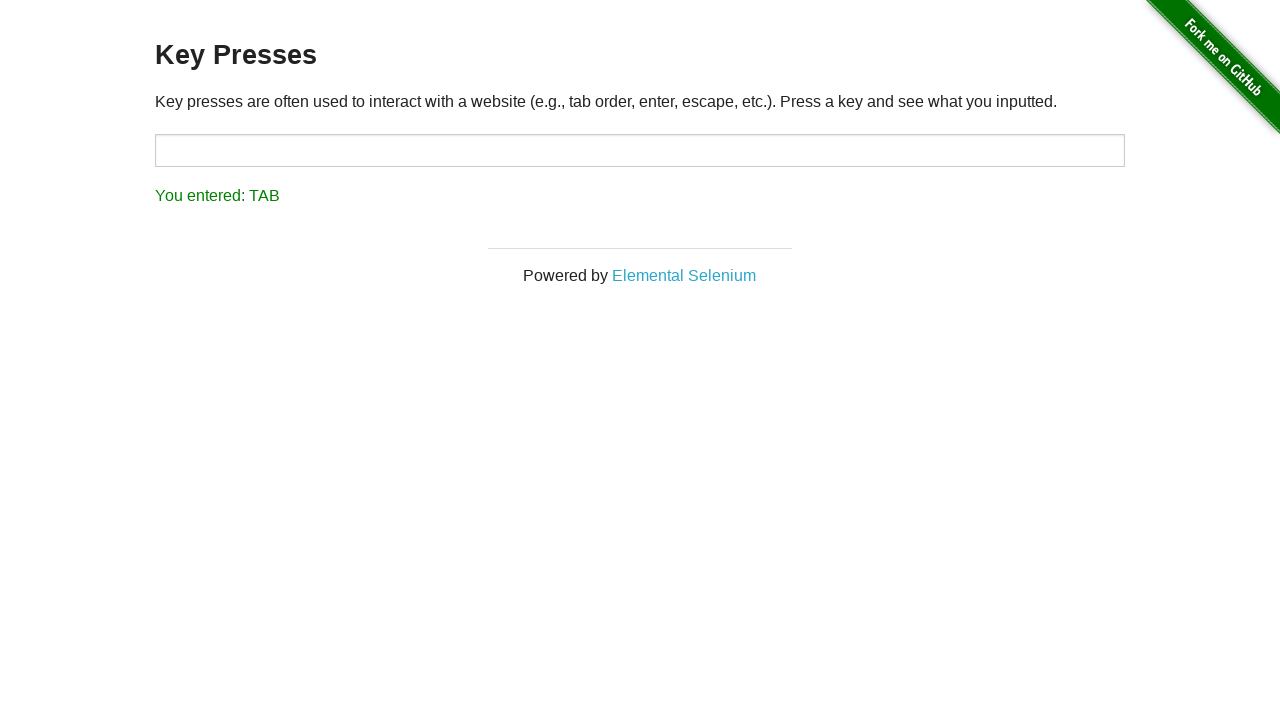

Retrieved text content from #result element after TAB press
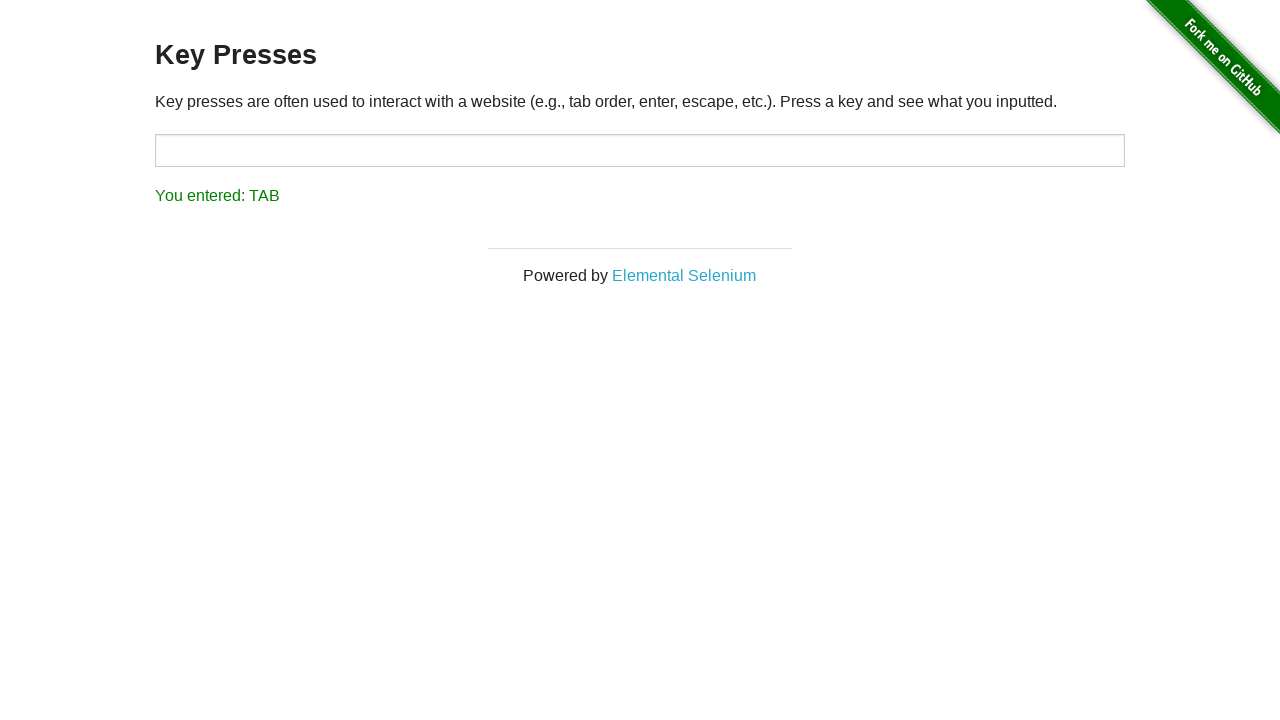

Asserted that result text shows 'You entered: TAB'
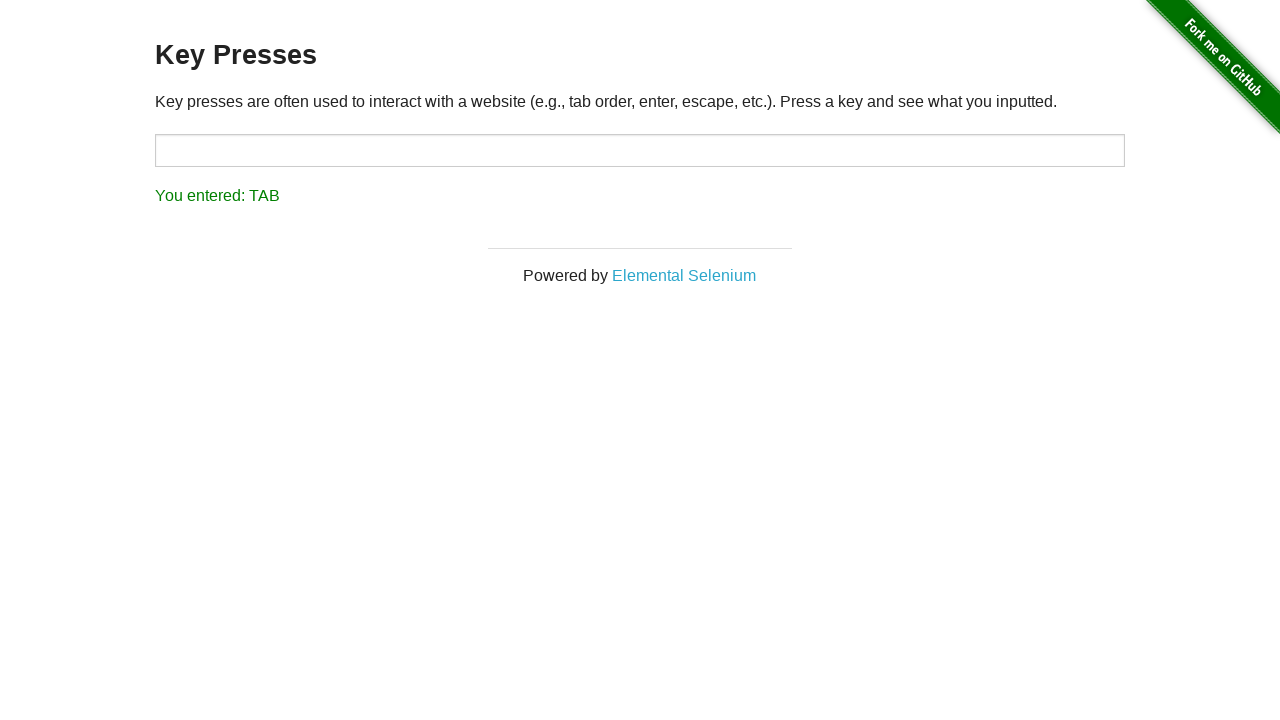

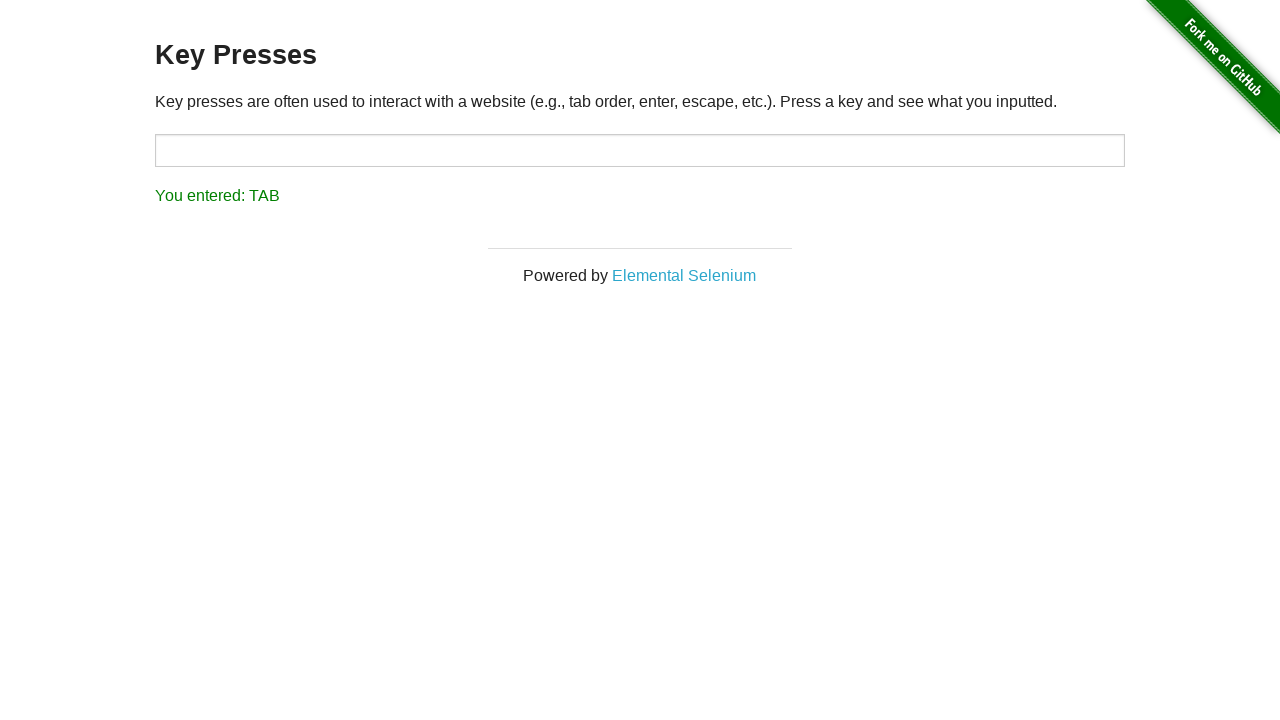